Tests flight booking flow on BlazeDemo by selecting departure city (Boston) and destination (London), then clicking to find flights

Starting URL: http://blazedemo.com/

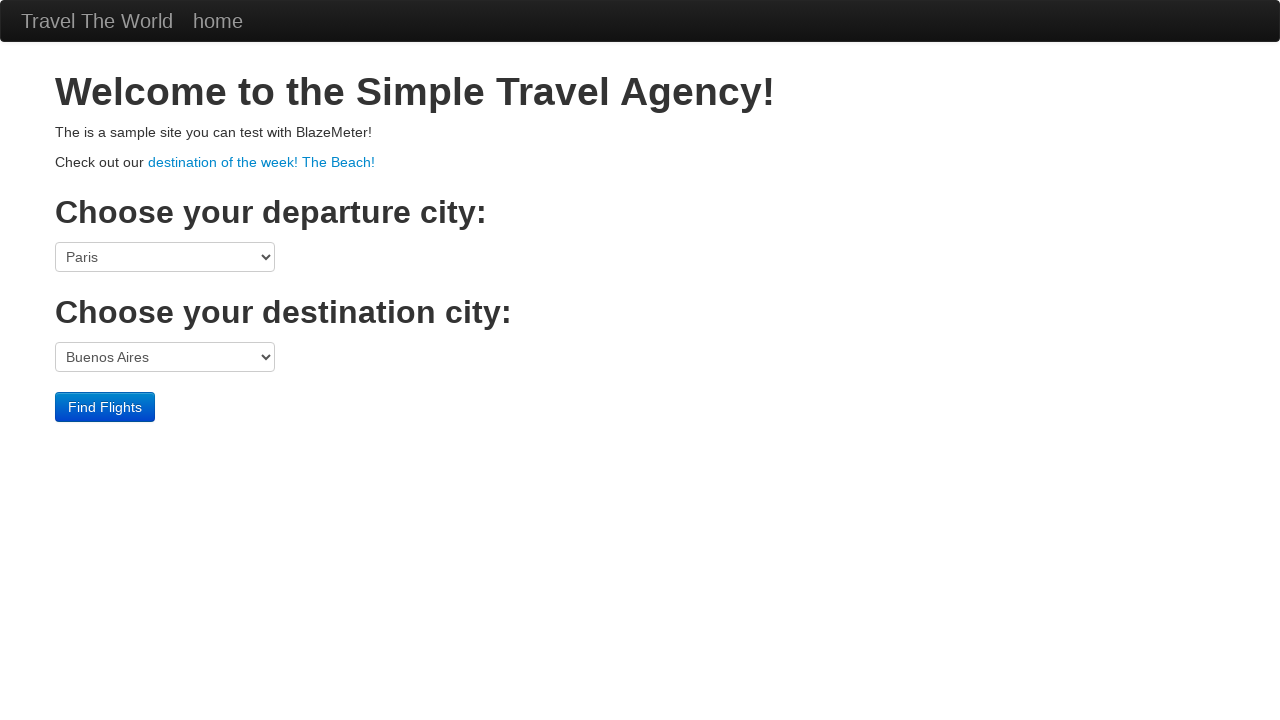

Clicked home link at (218, 21) on text=home
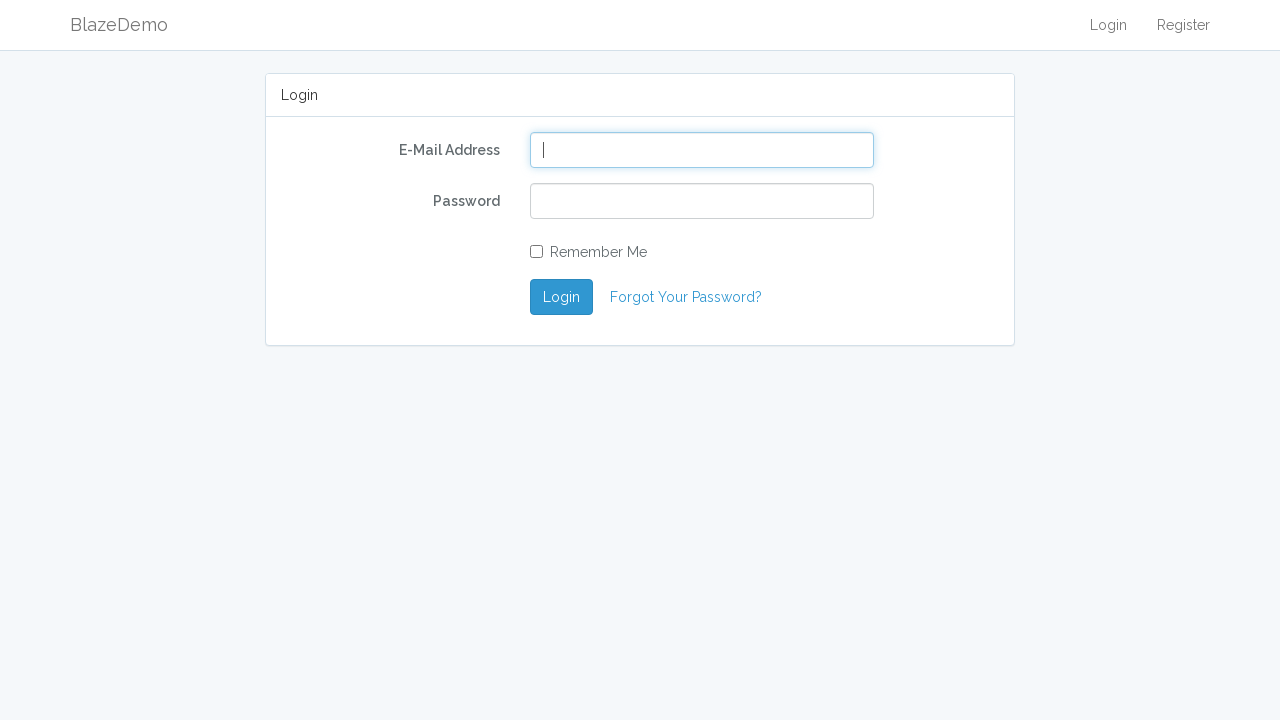

Clicked BlazeDemo link at (119, 25) on text=BlazeDemo
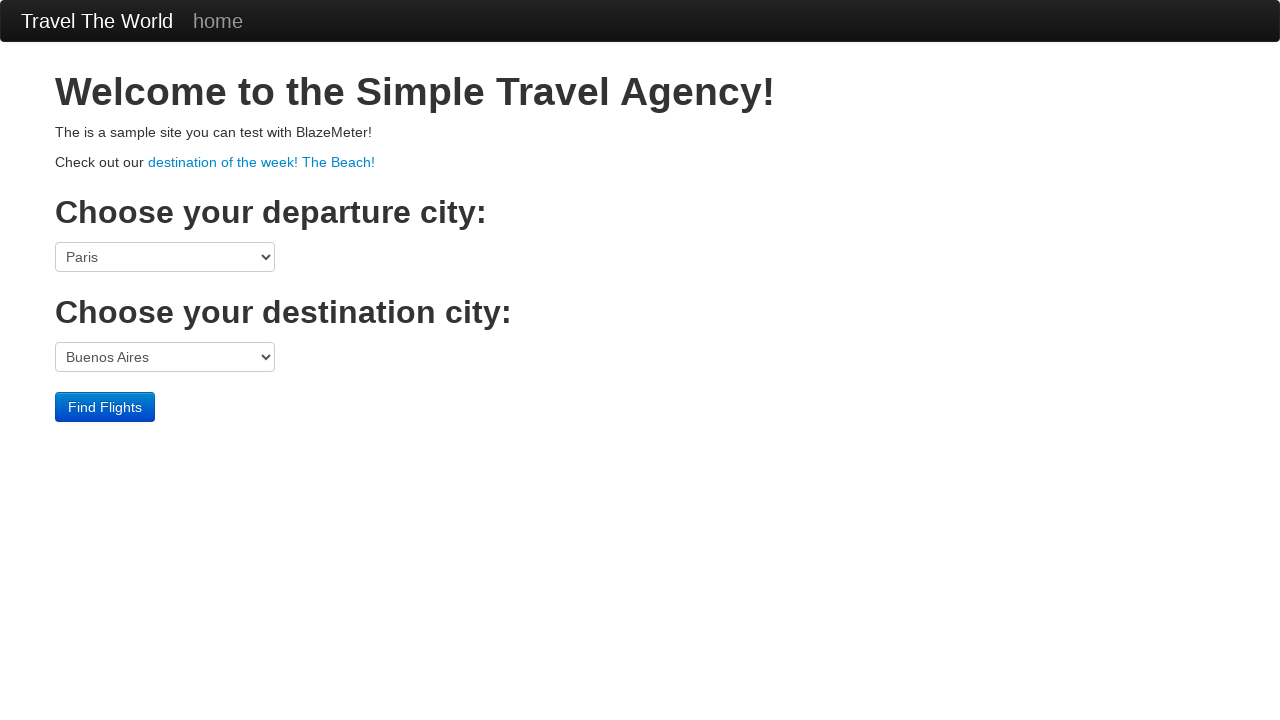

Selected Boston as departure city on select[name='fromPort']
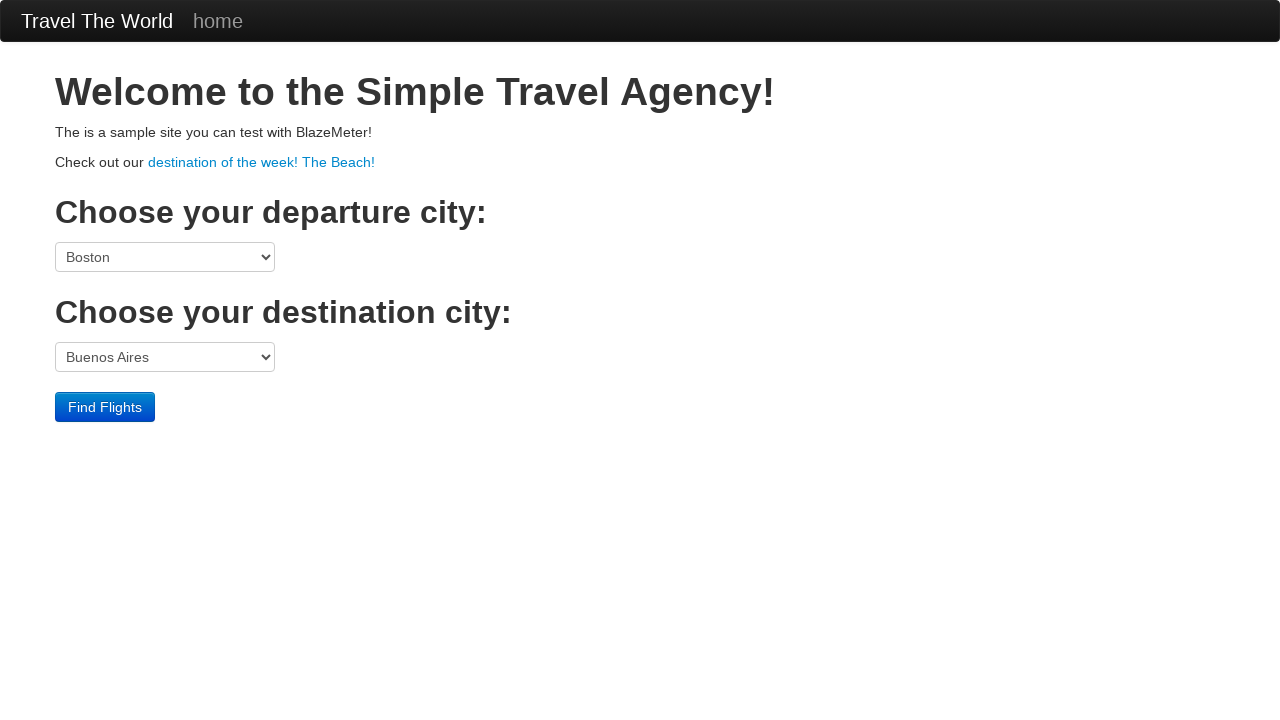

Selected London as destination city on select[name='toPort']
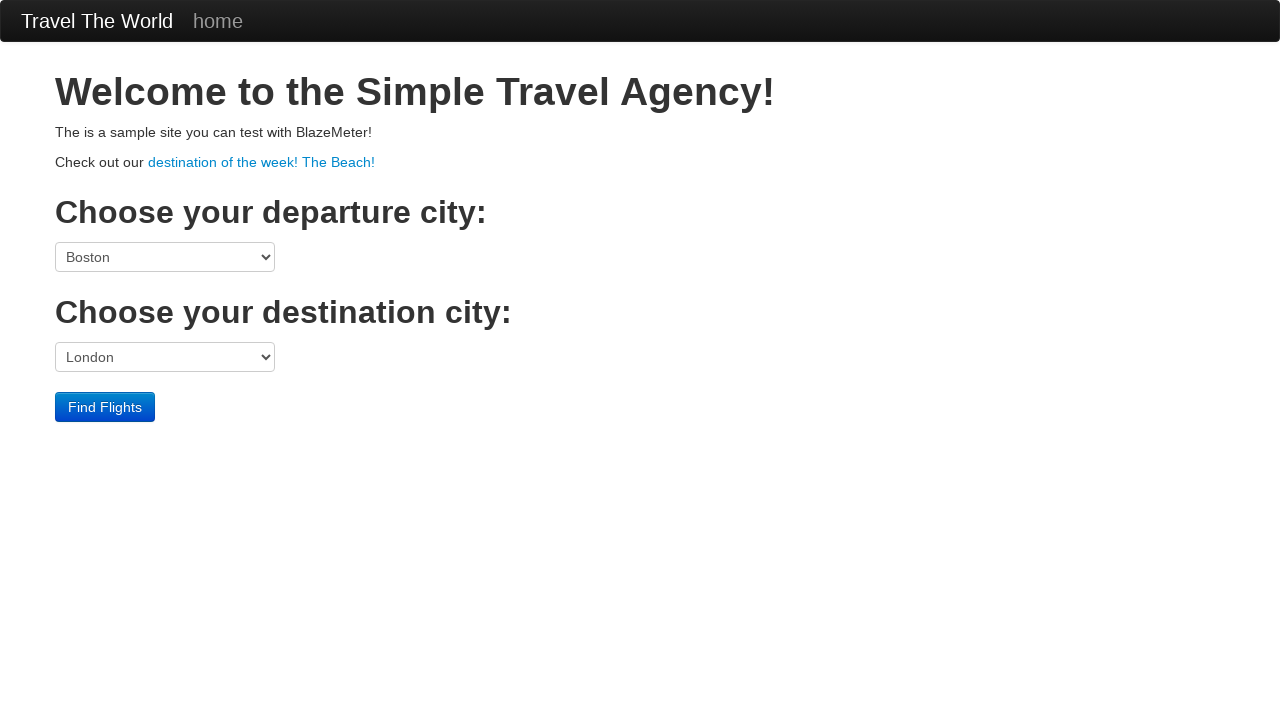

Clicked Find Flights button to search for flights from Boston to London at (105, 407) on input[type='submit']
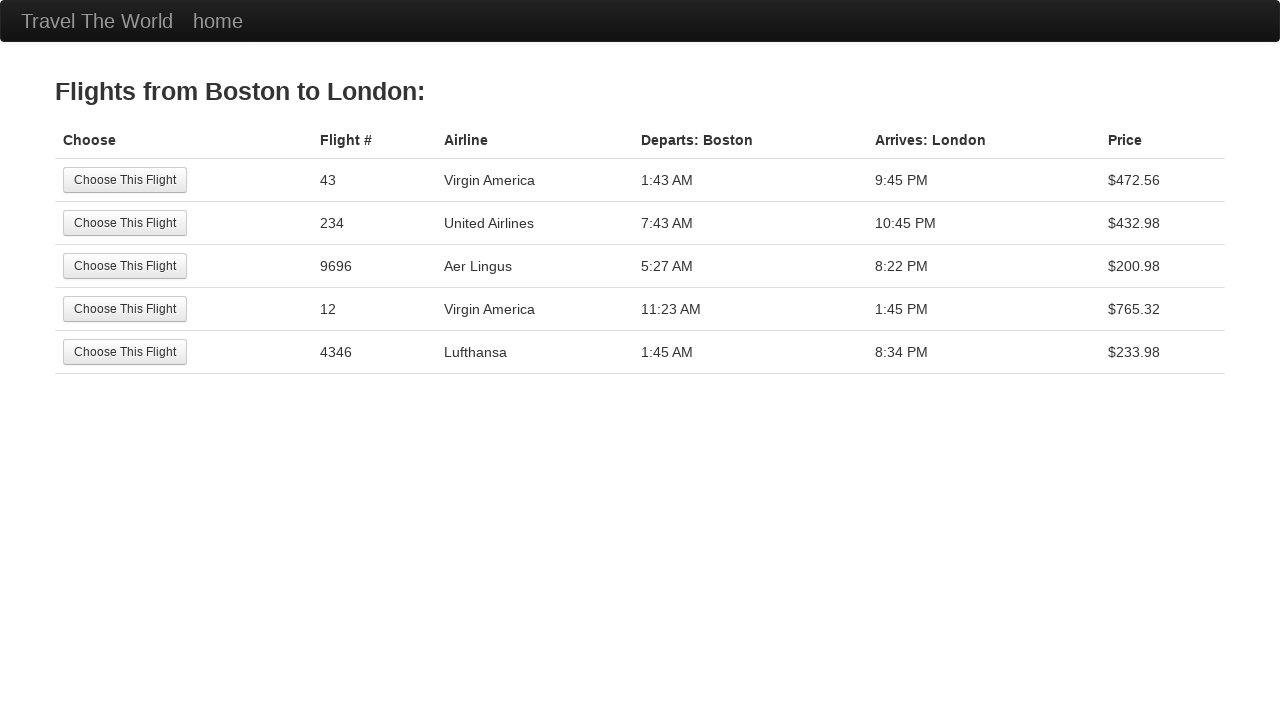

Clicked home link again at (218, 21) on text=home
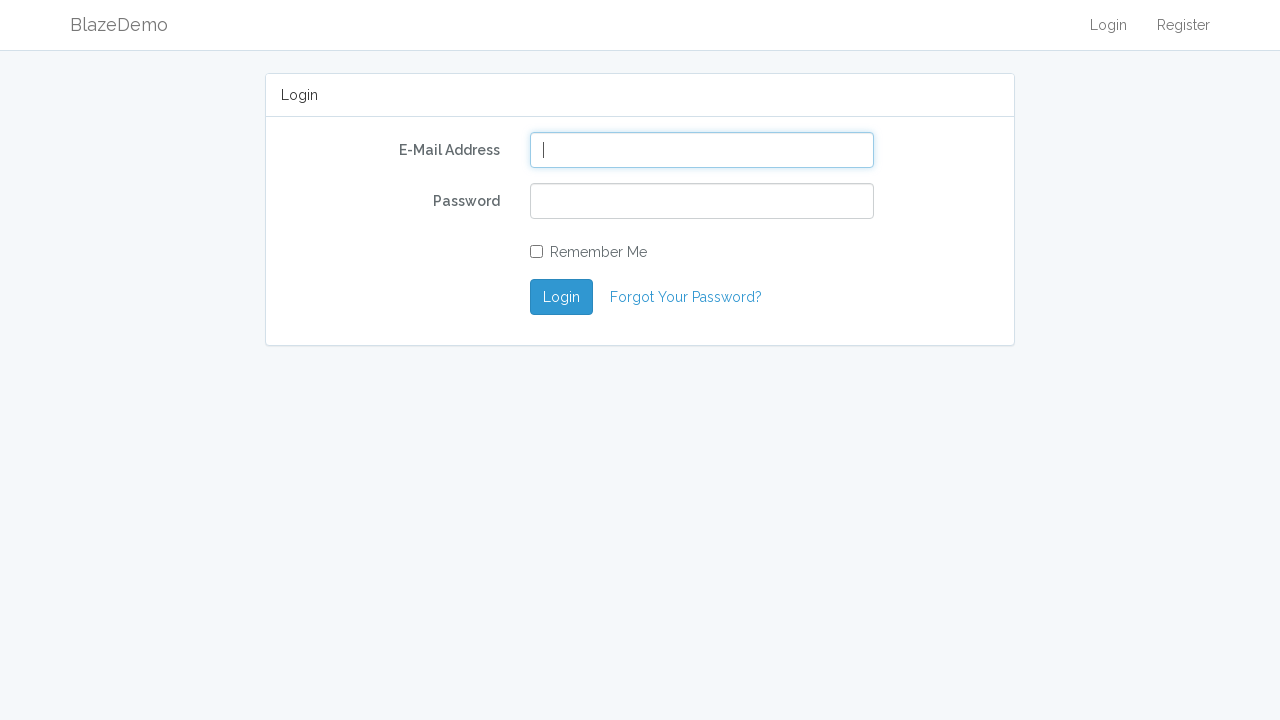

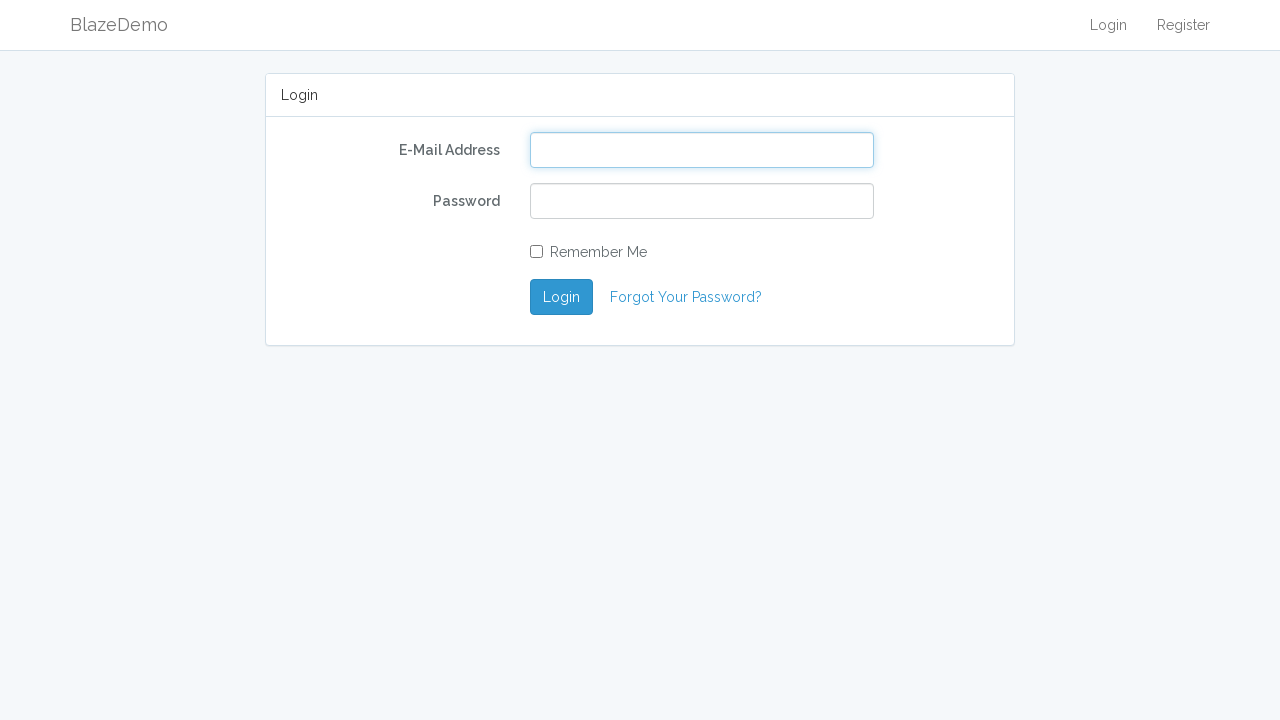